Tests timeout handling by clicking an AJAX button and then clicking the success element once it appears.

Starting URL: http://uitestingplayground.com/ajax

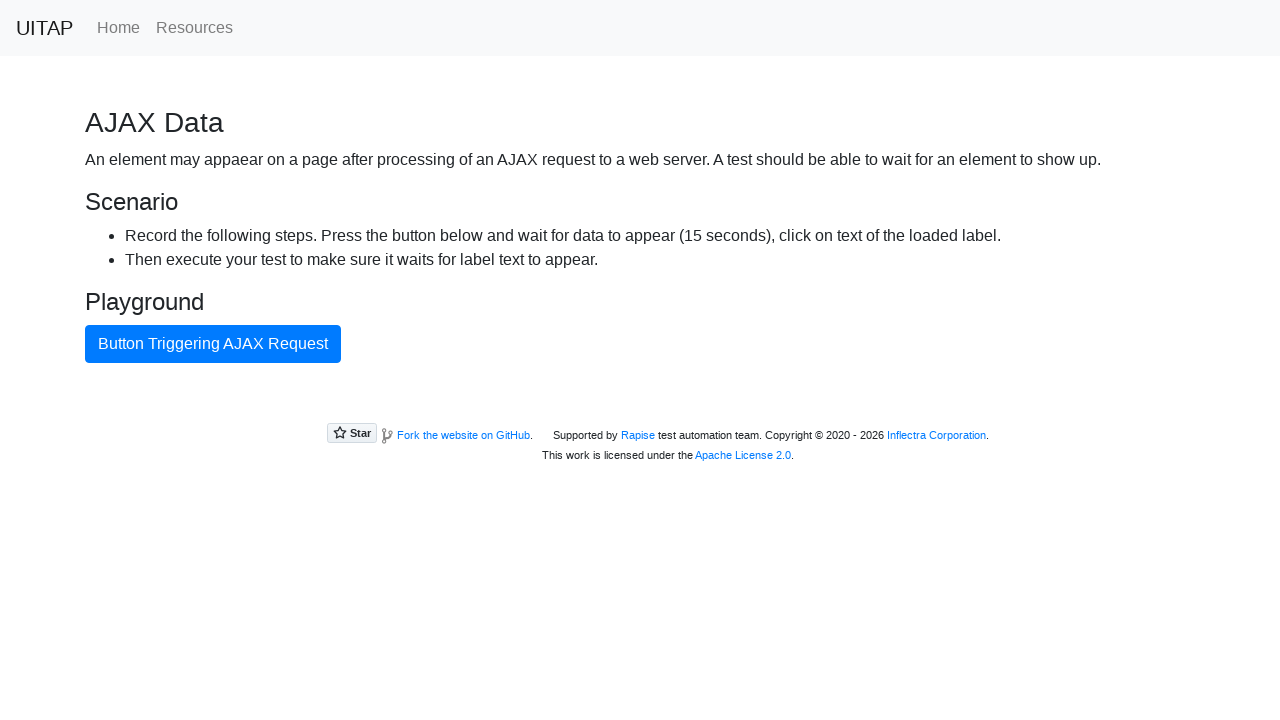

Clicked button triggering AJAX request at (213, 344) on internal:text="Button Triggering AJAX Request"i
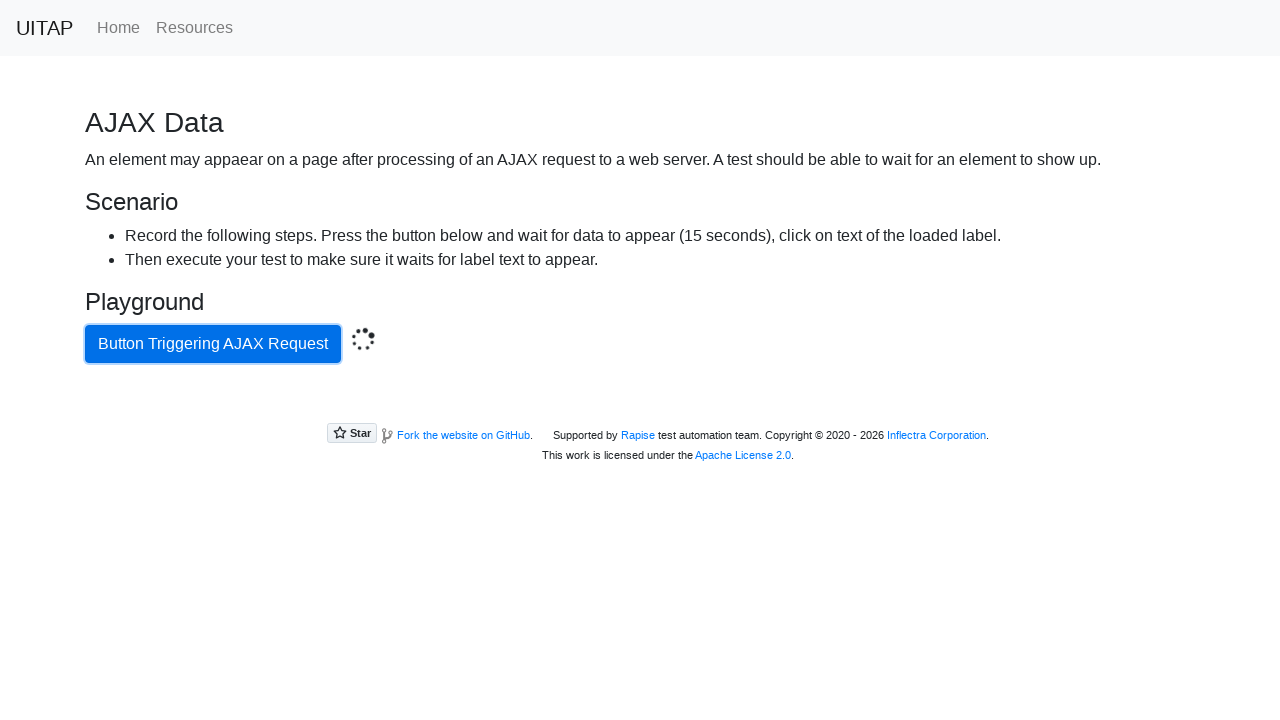

Clicked success element after AJAX response at (640, 405) on .bg-success
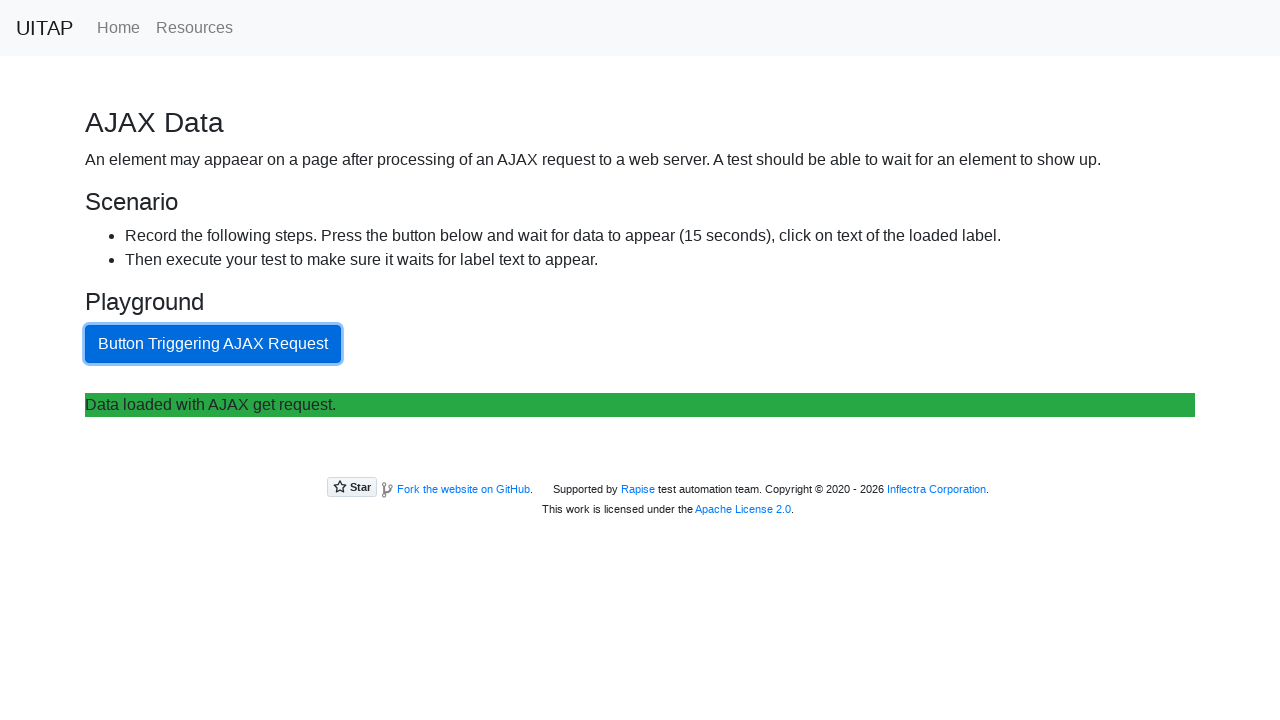

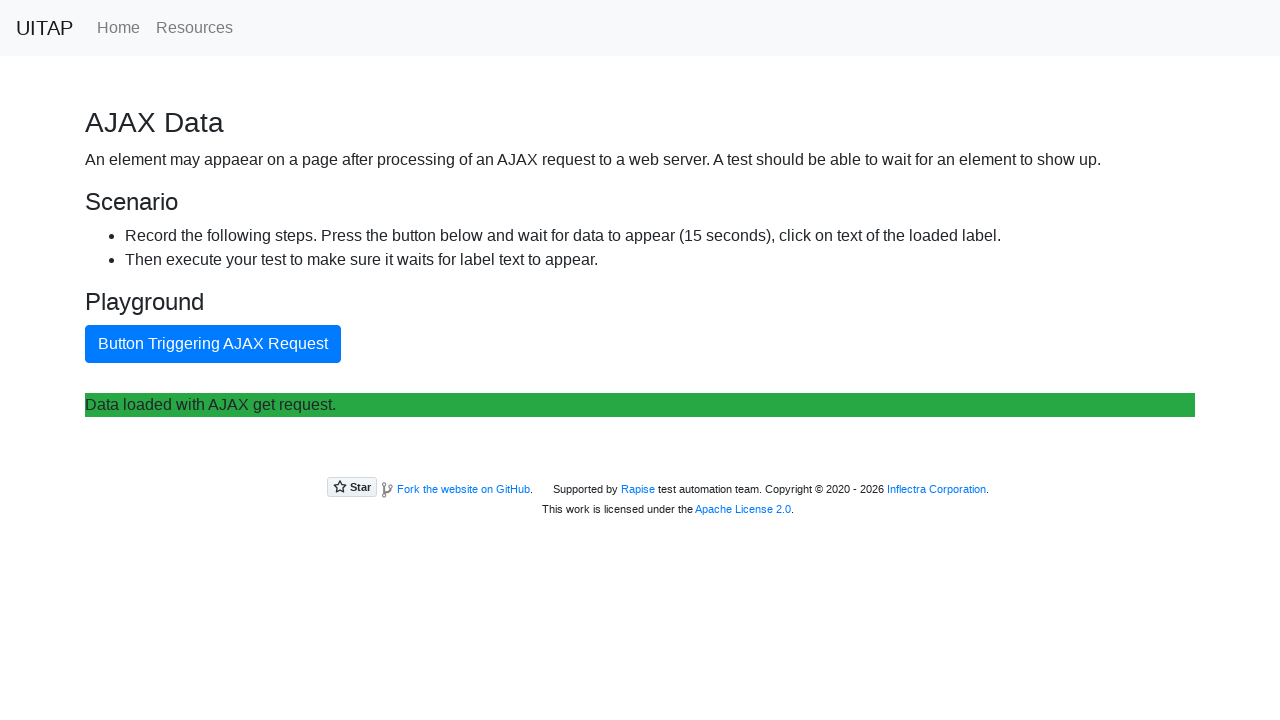